Tests JavaScript alert by clicking the confirm button (note: original code has a bug - clicks confirm instead of alert button), accepting it, and verifying the result

Starting URL: http://practice.cydeo.com/javascript_alerts

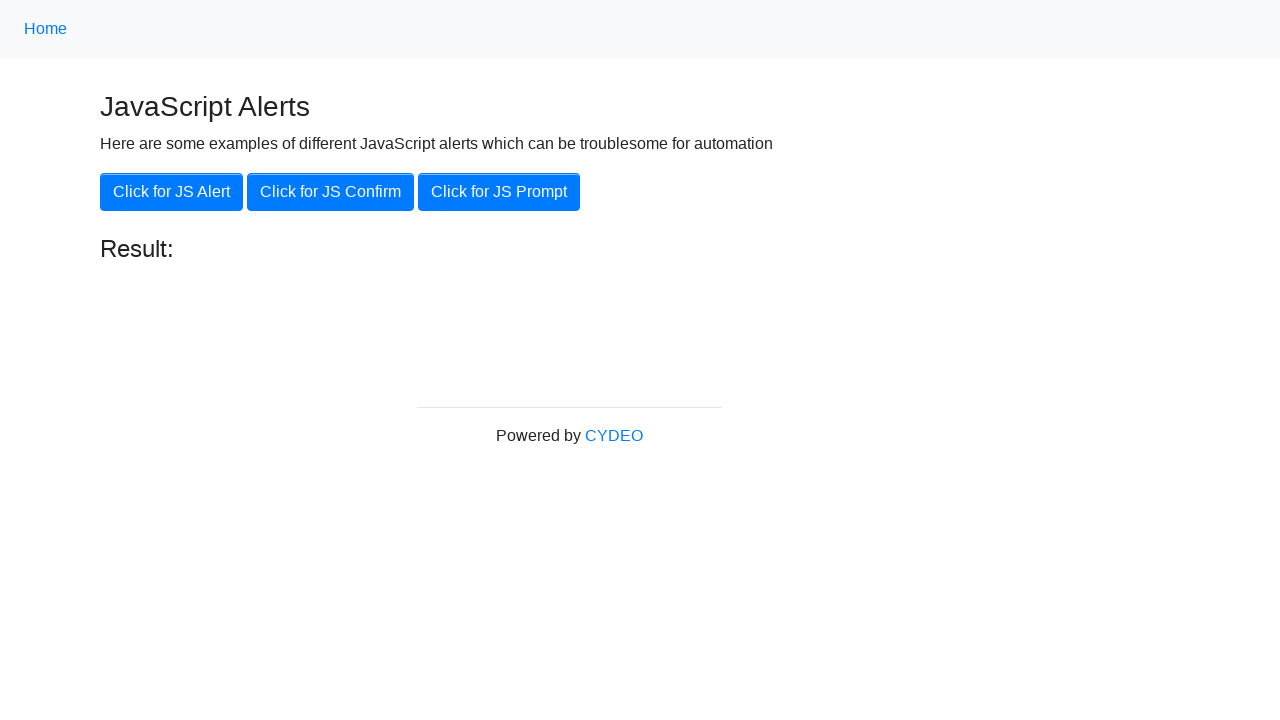

Clicked the 'Click for JS Confirm' button at (330, 192) on xpath=//button[.='Click for JS Confirm']
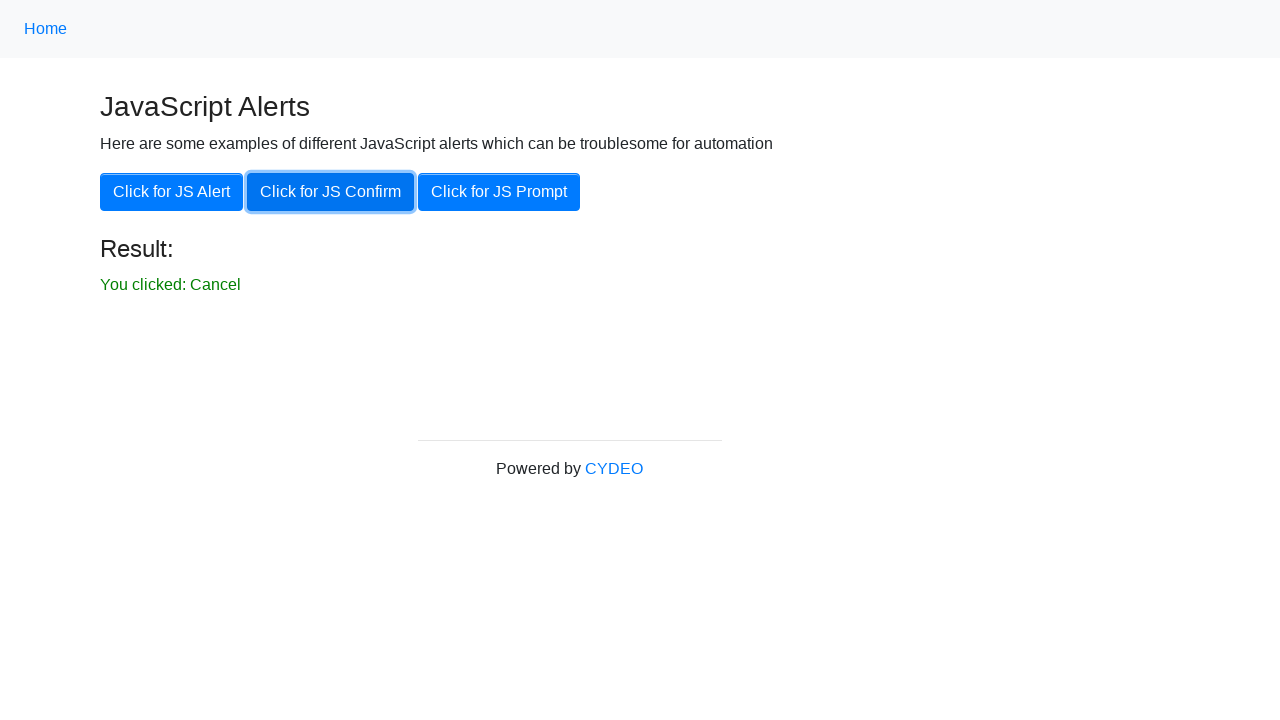

Set up dialog handler to accept alerts
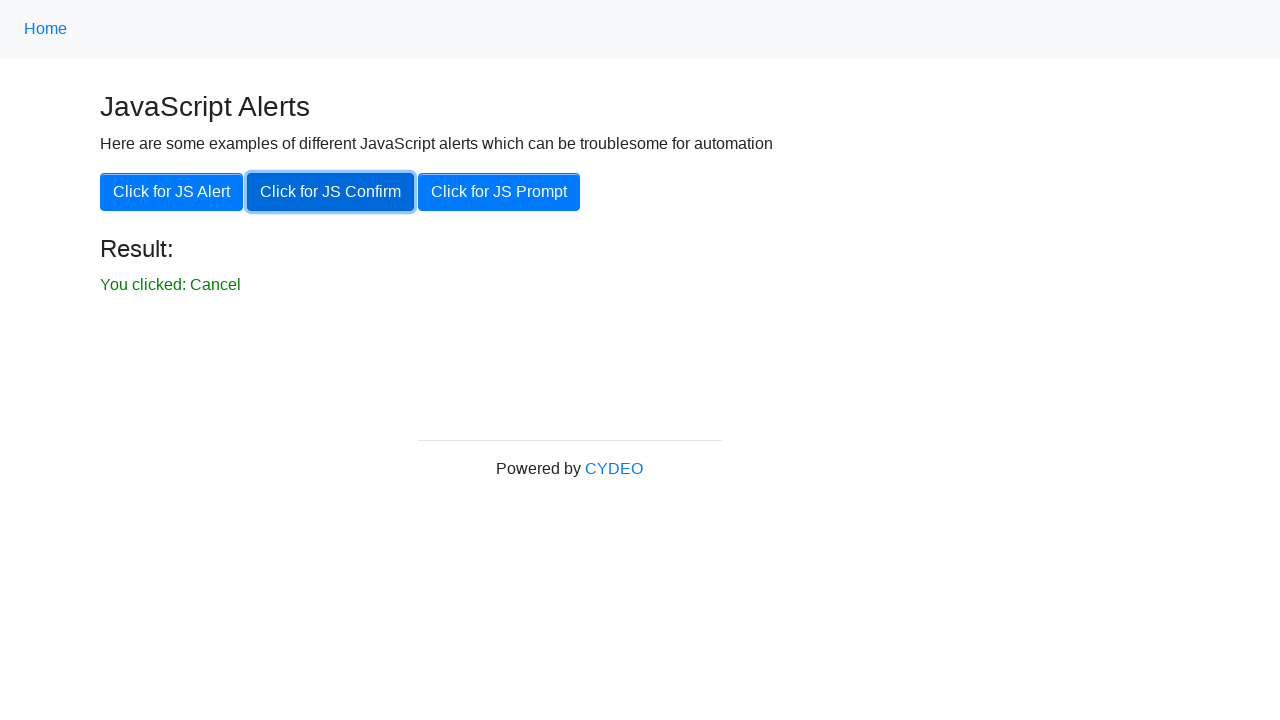

Clicked the 'Click for JS Confirm' button again to trigger and accept the dialog at (330, 192) on xpath=//button[.='Click for JS Confirm']
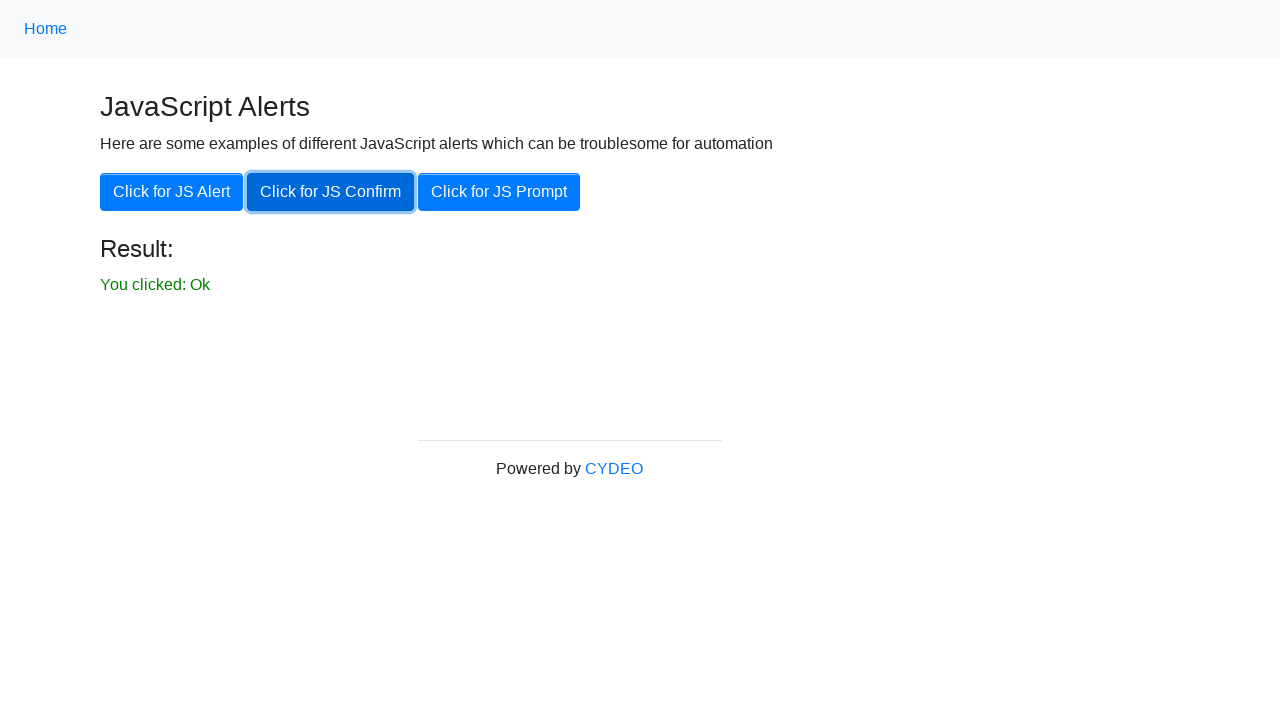

Result text element loaded
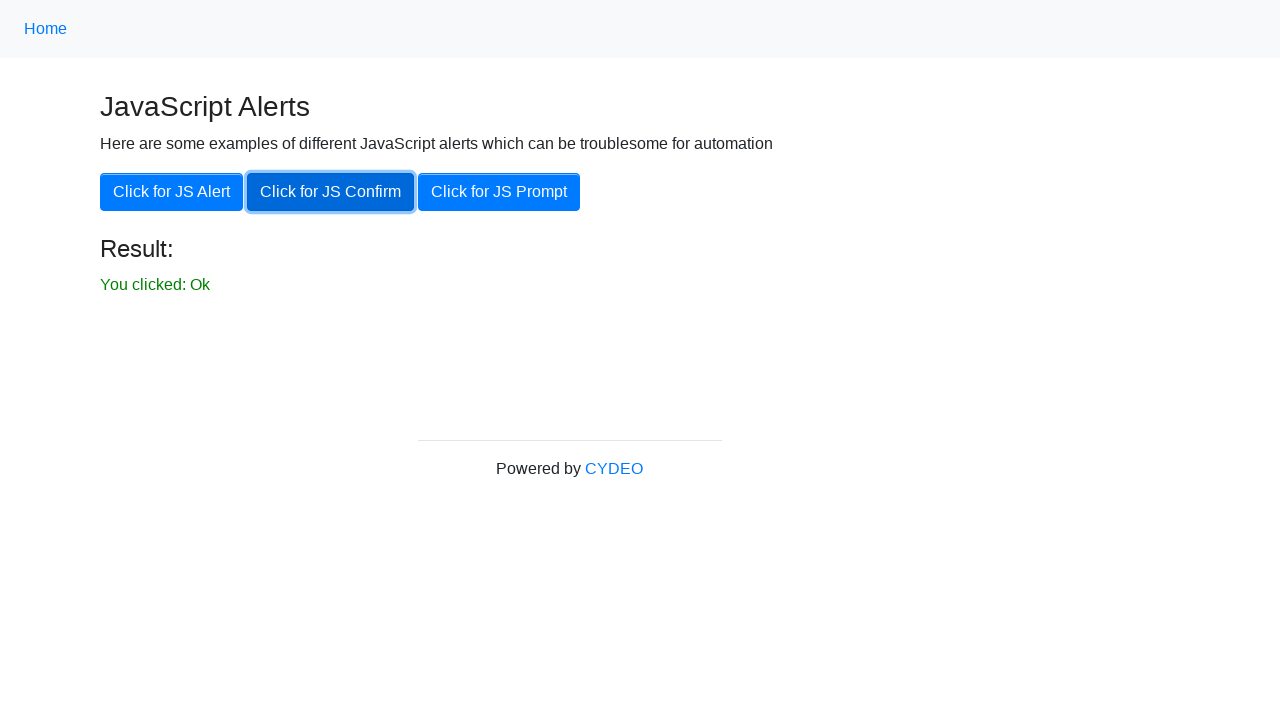

Retrieved result text: 'You clicked: Ok'
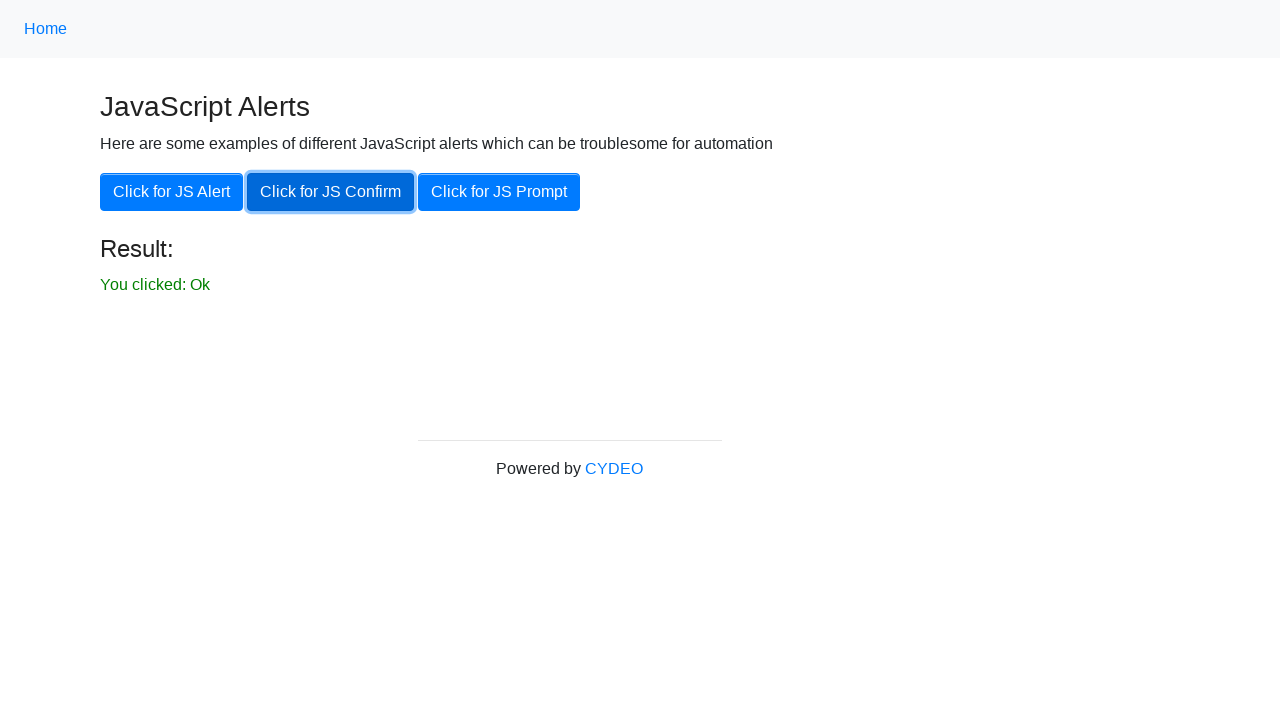

Verified result text equals 'You clicked: Ok'
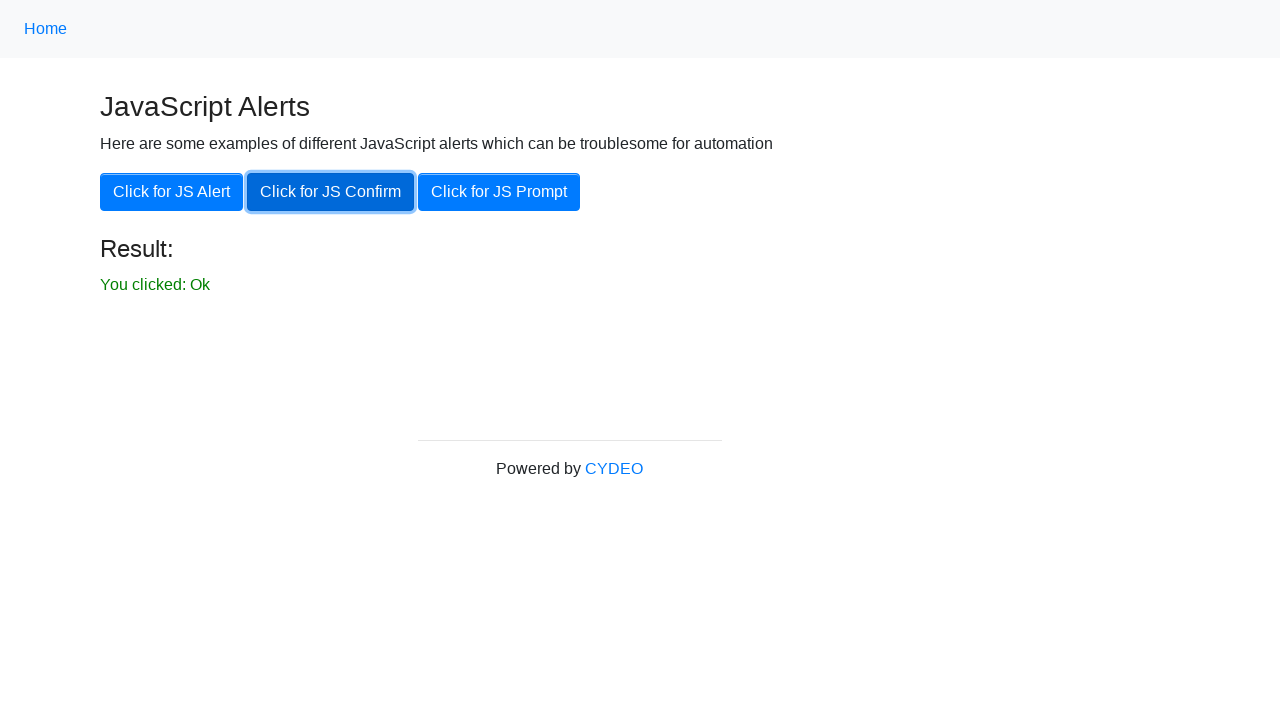

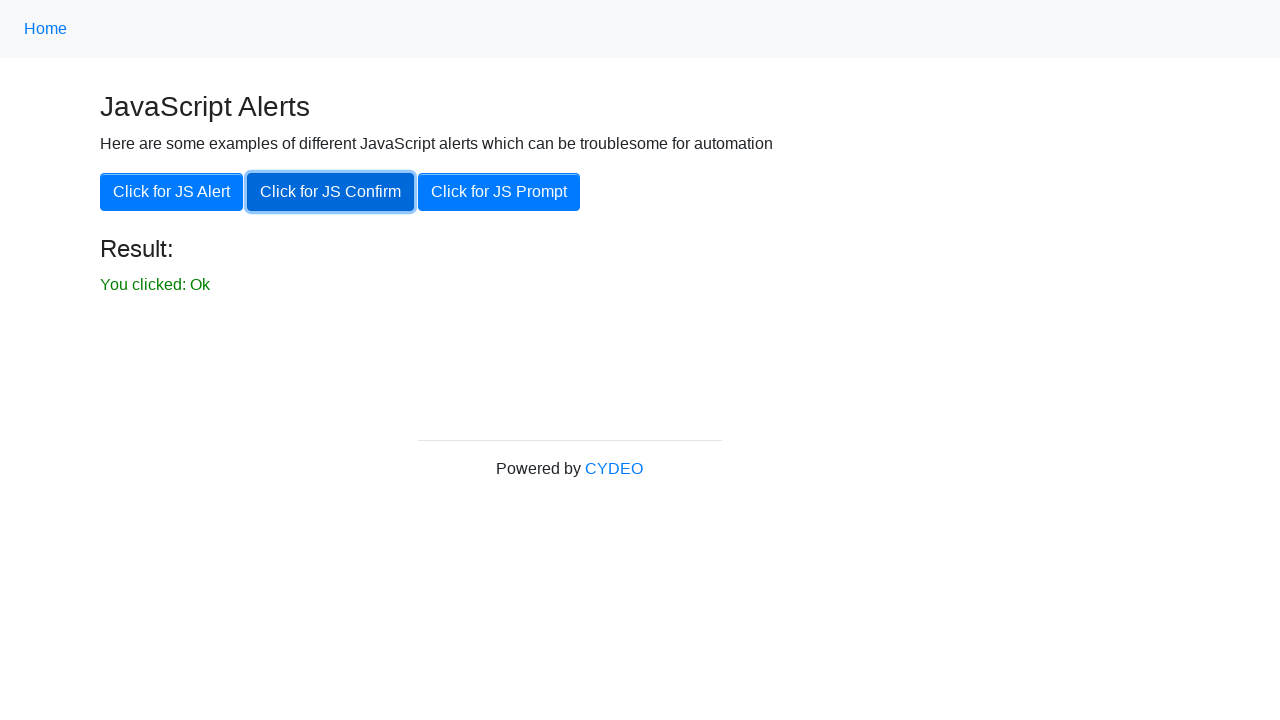